Same as test_TC_12_03 - navigates to ABC index and verifies table column headers

Starting URL: http://www.99-bottles-of-beer.net/

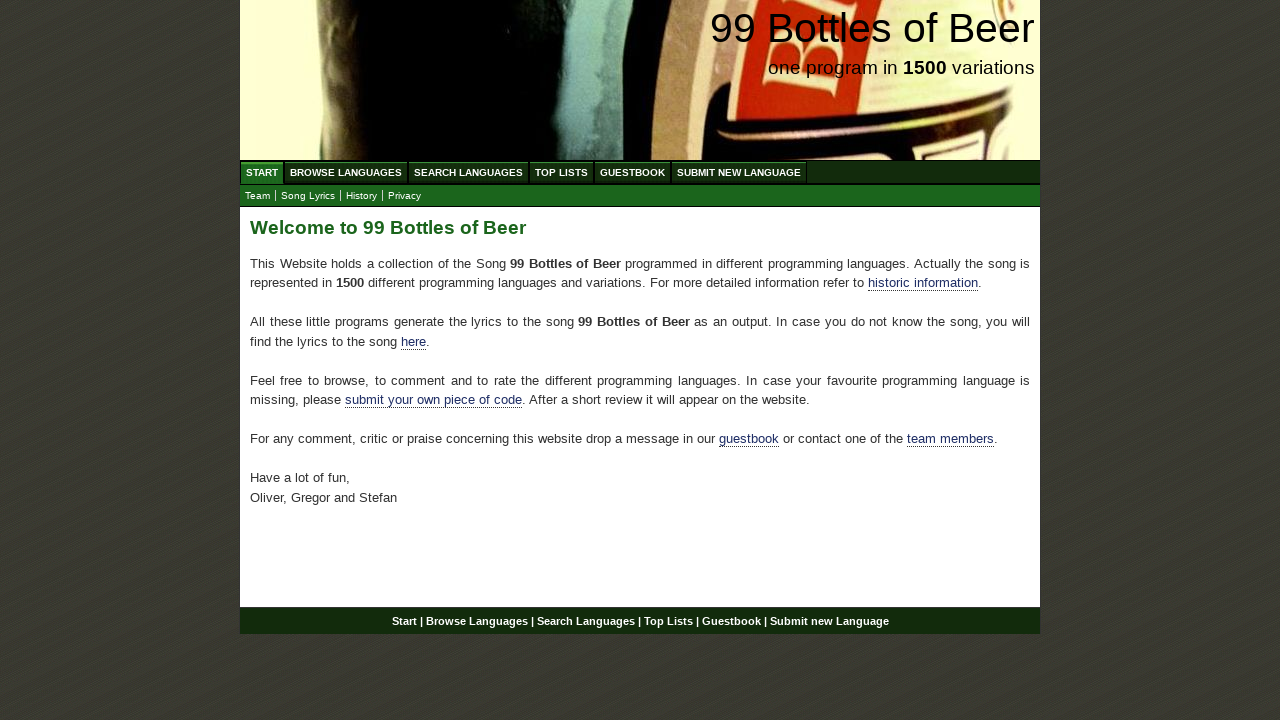

Clicked on 'Browse Languages' (ABC) menu link at (346, 172) on xpath=//ul[@id='menu']//li/a[@href='/abc.html']
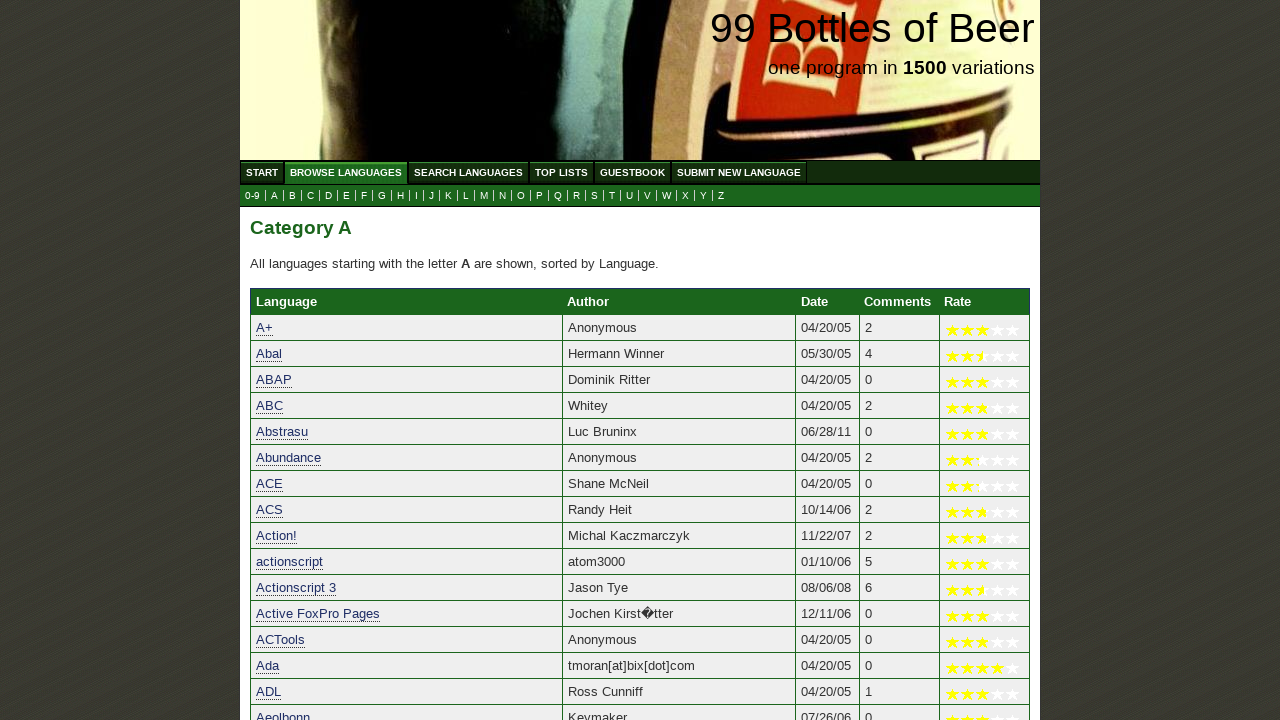

Table headers loaded in ABC index
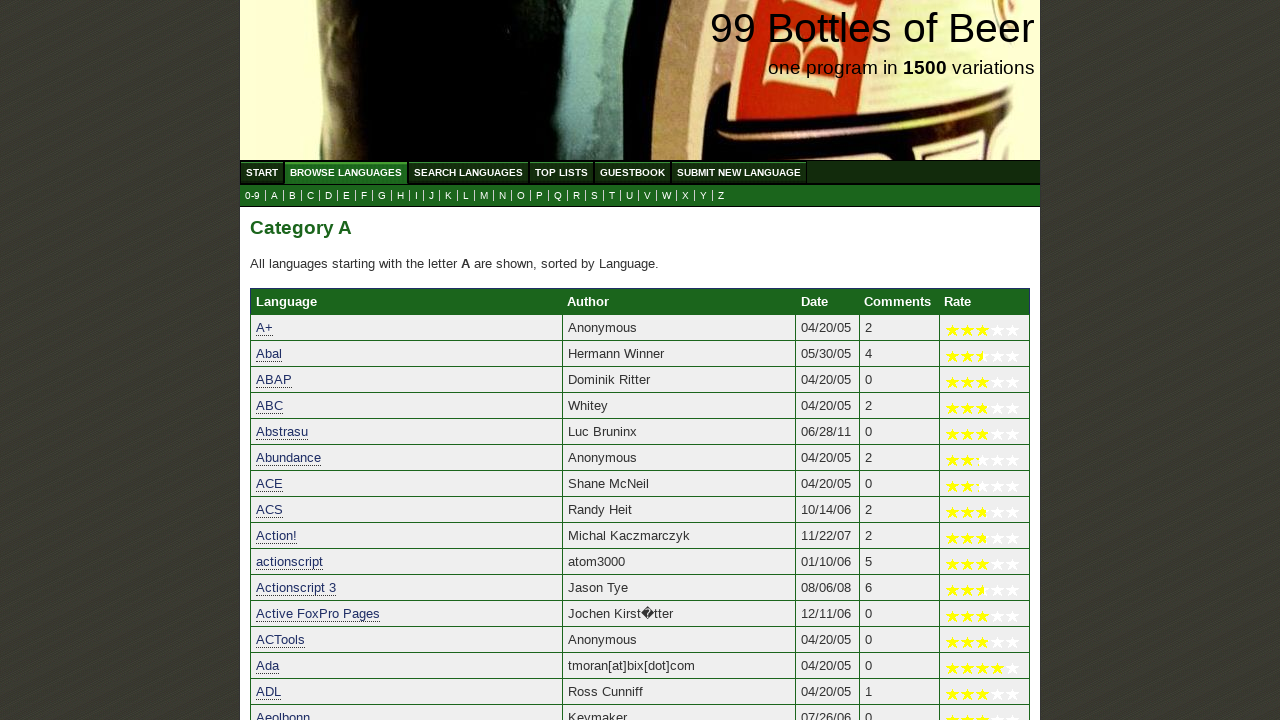

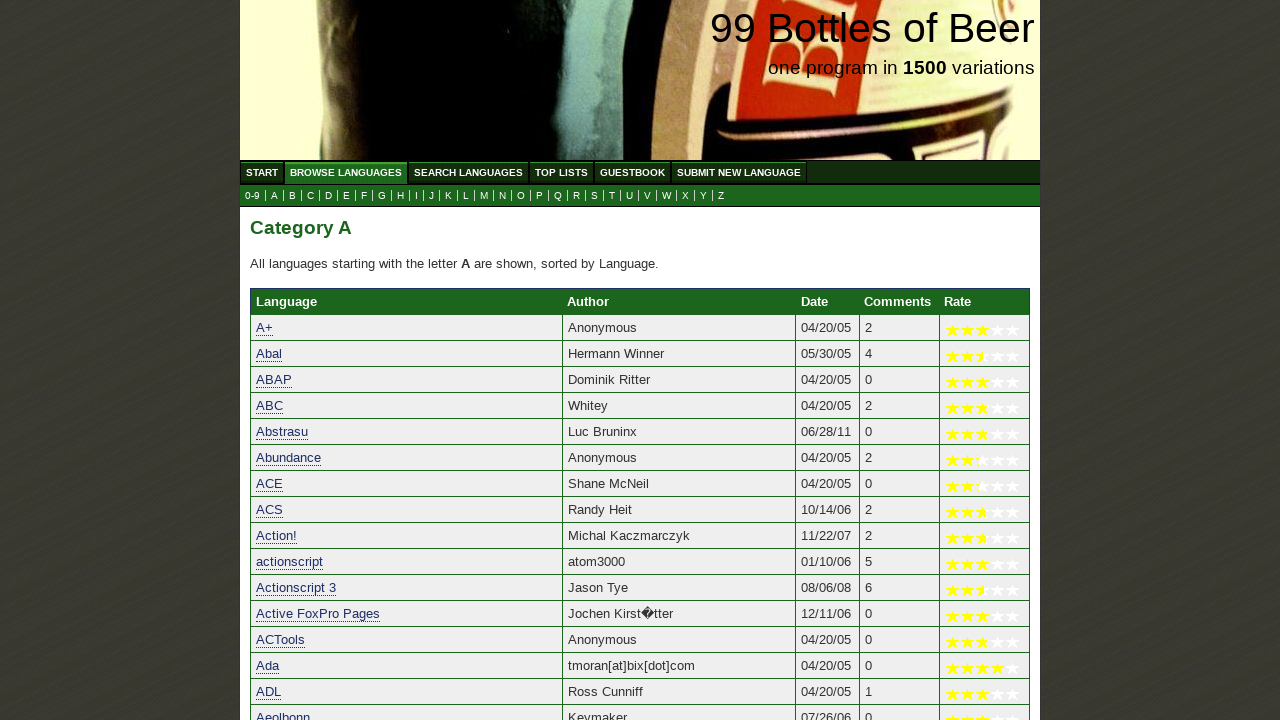